Tests the dual wield dice scenario where player rolls multiple 2s

Starting URL: http://100percentofthetimehotspaghetti.com/dice.html

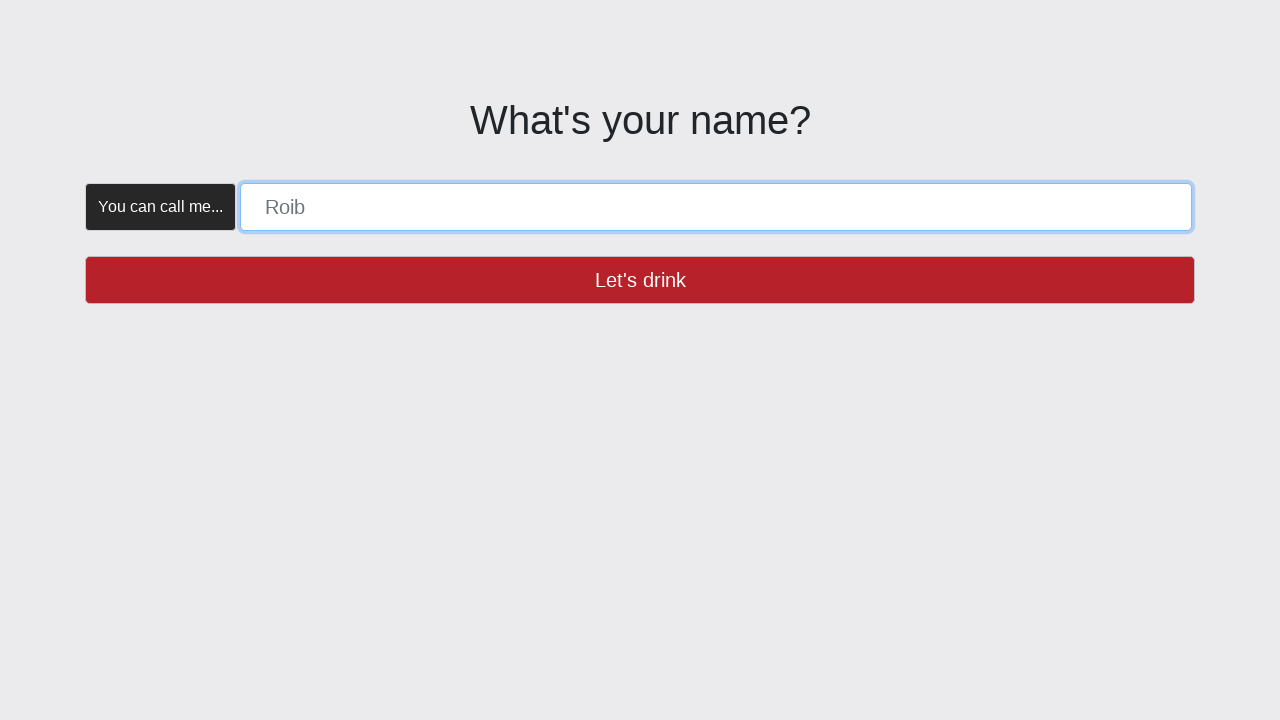

Name form became visible
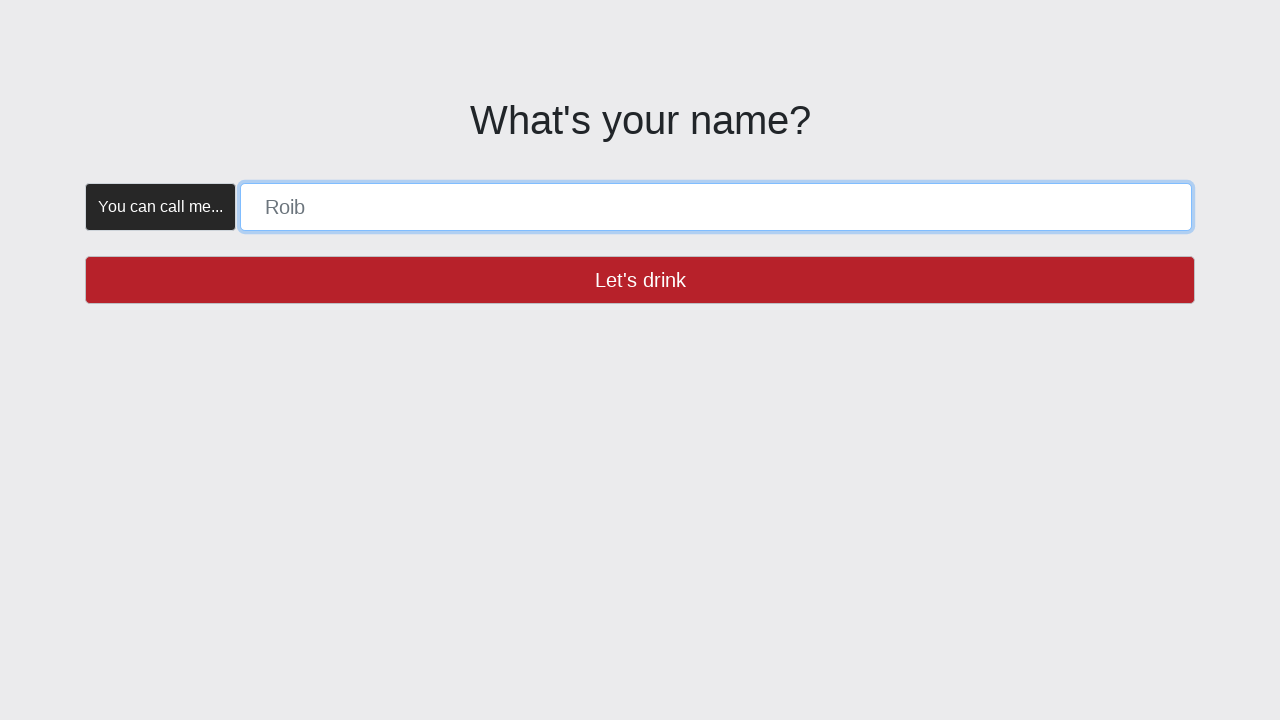

Verified 'Let's drink' button is clickable at (640, 280) on button >> internal:has-text="Let's drink"i
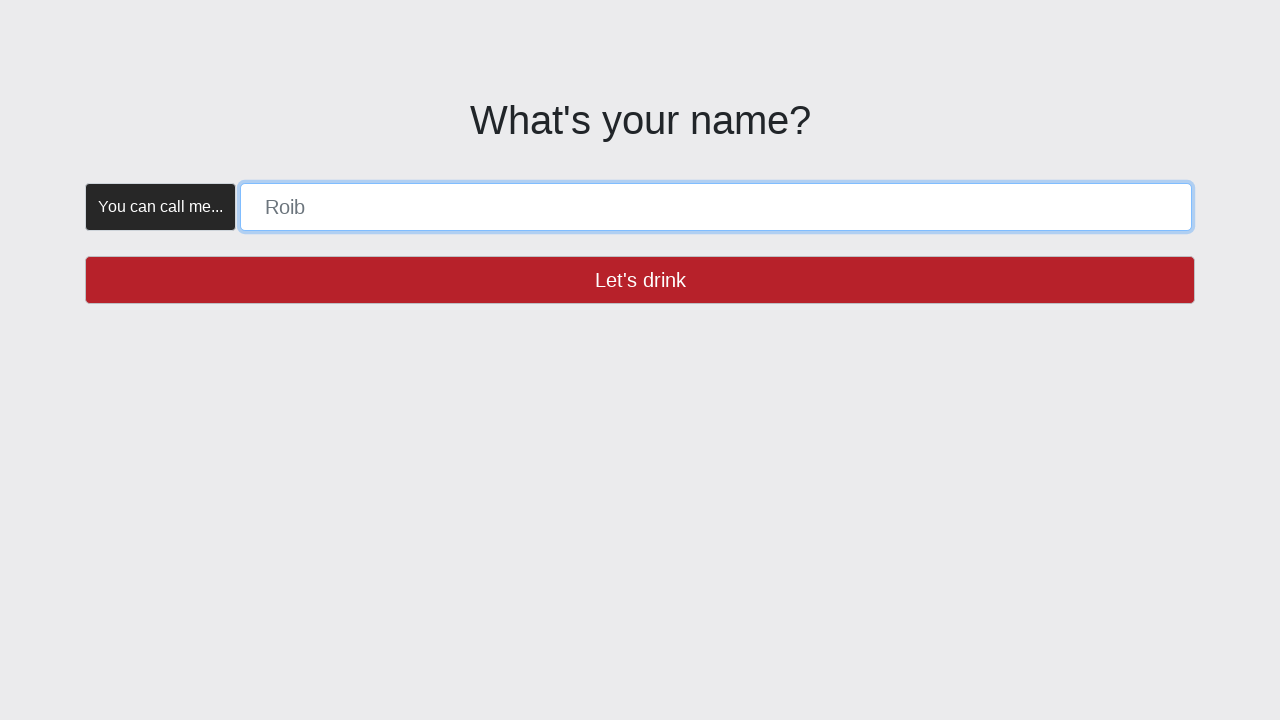

Filled name form with 'DUAL' on [placeholder="Roib"]
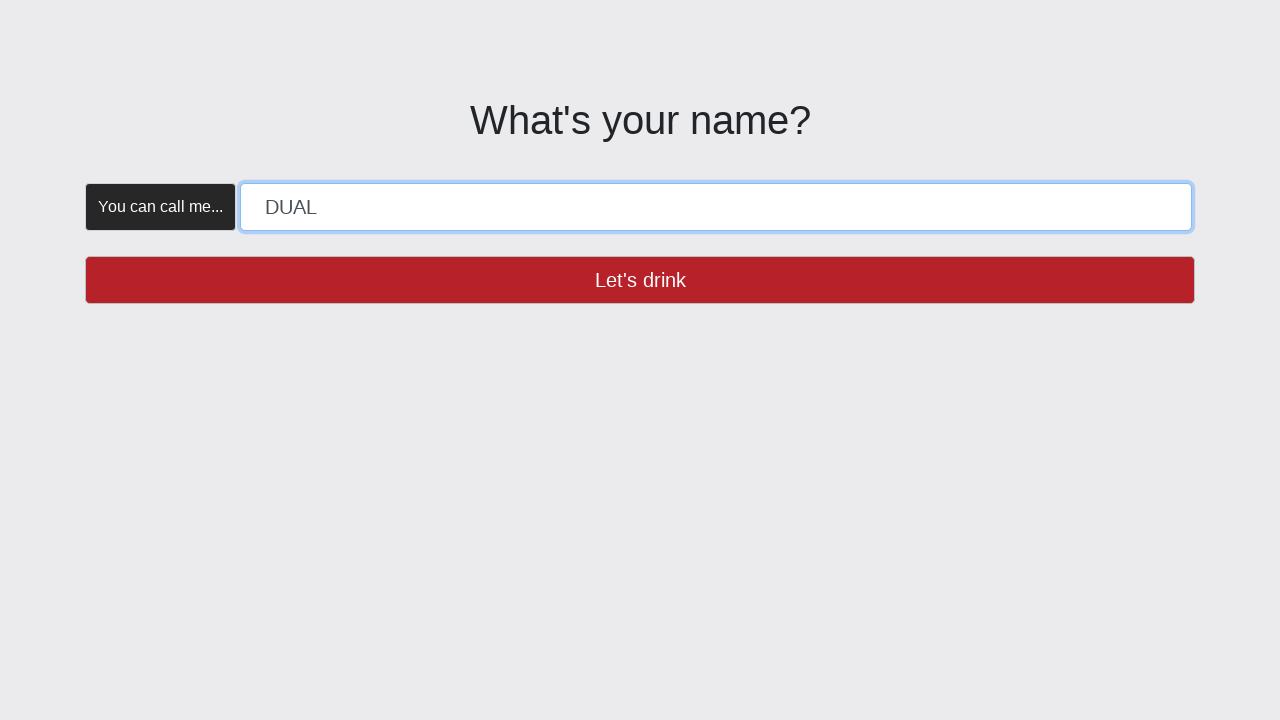

Clicked 'Let's drink' button to confirm name at (640, 280) on button >> internal:has-text="Let's drink"i
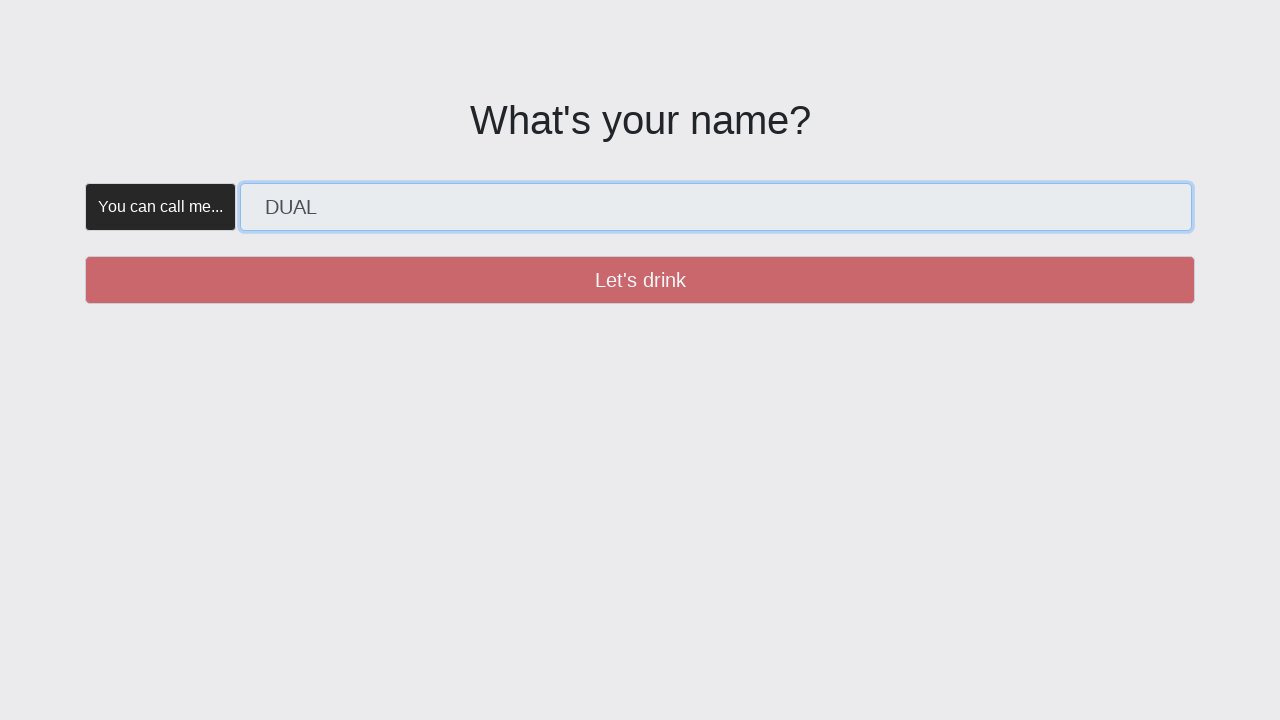

Verified 'Create' button is clickable at (355, 182) on button >> internal:has-text="Create"i
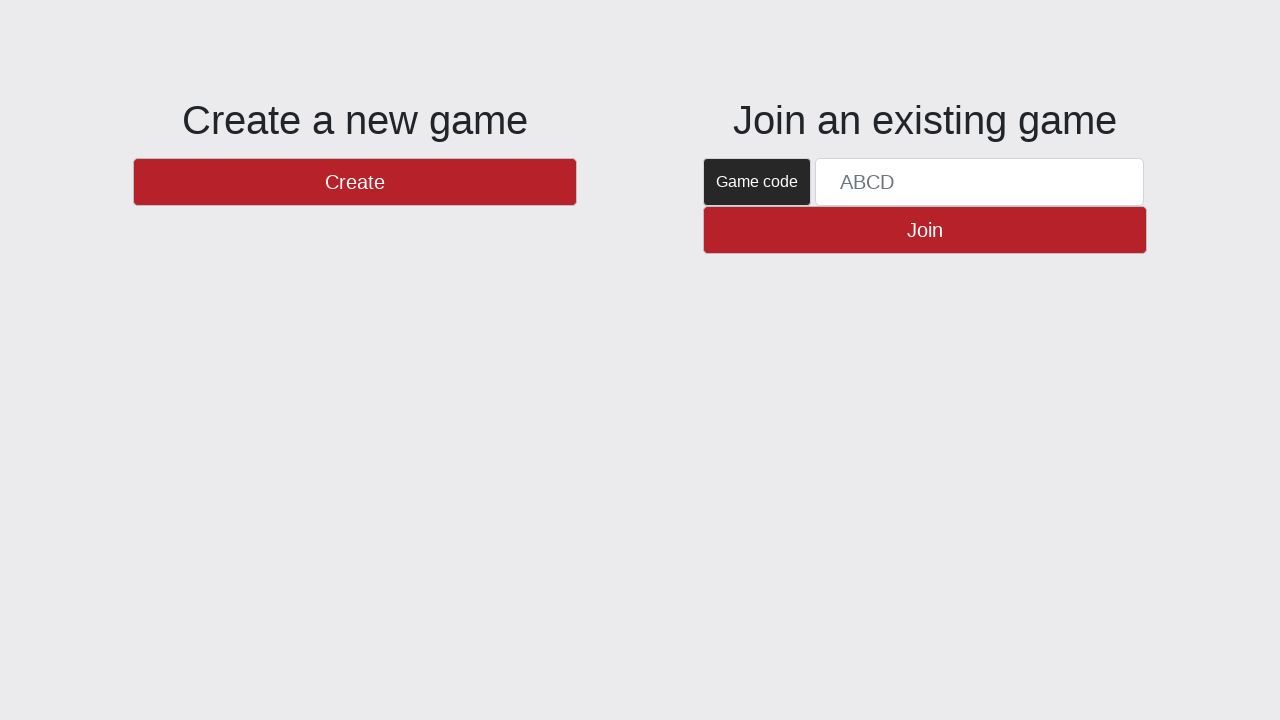

Clicked 'Create' button to create game at (355, 182) on button >> internal:has-text="Create"i
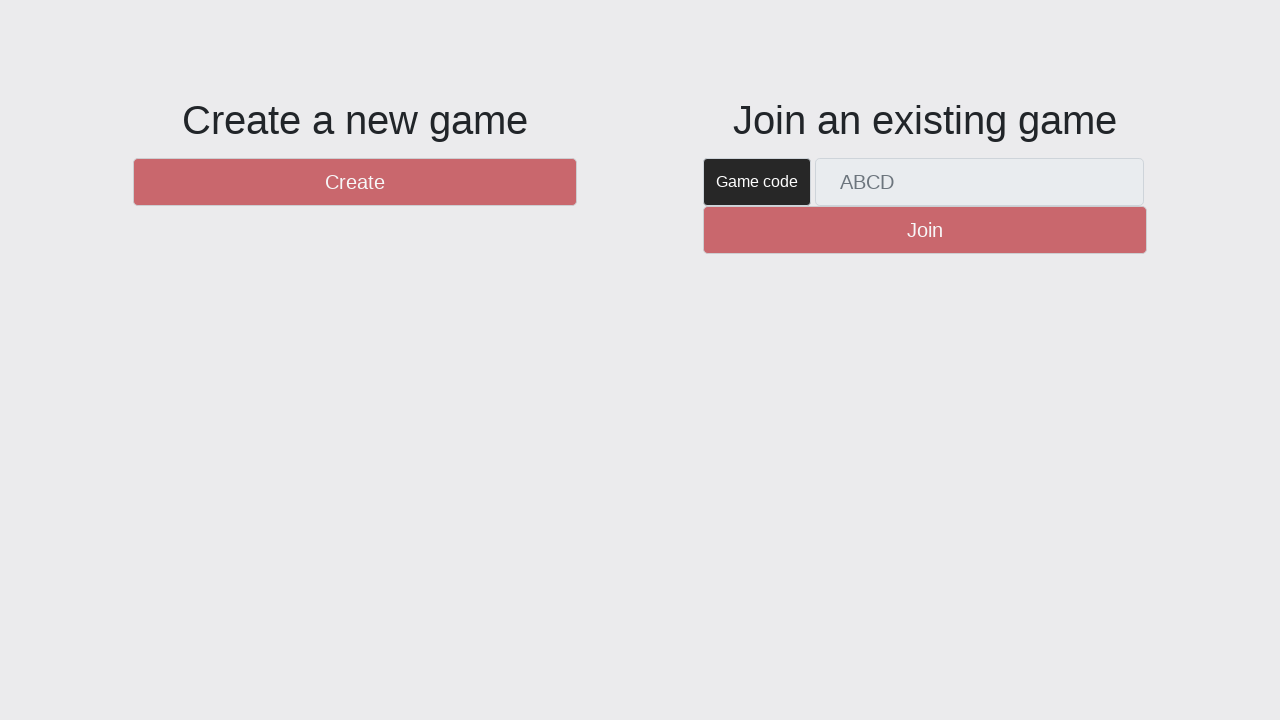

Verified 'New Round' button is clickable at (1108, 652) on #btnNewRound
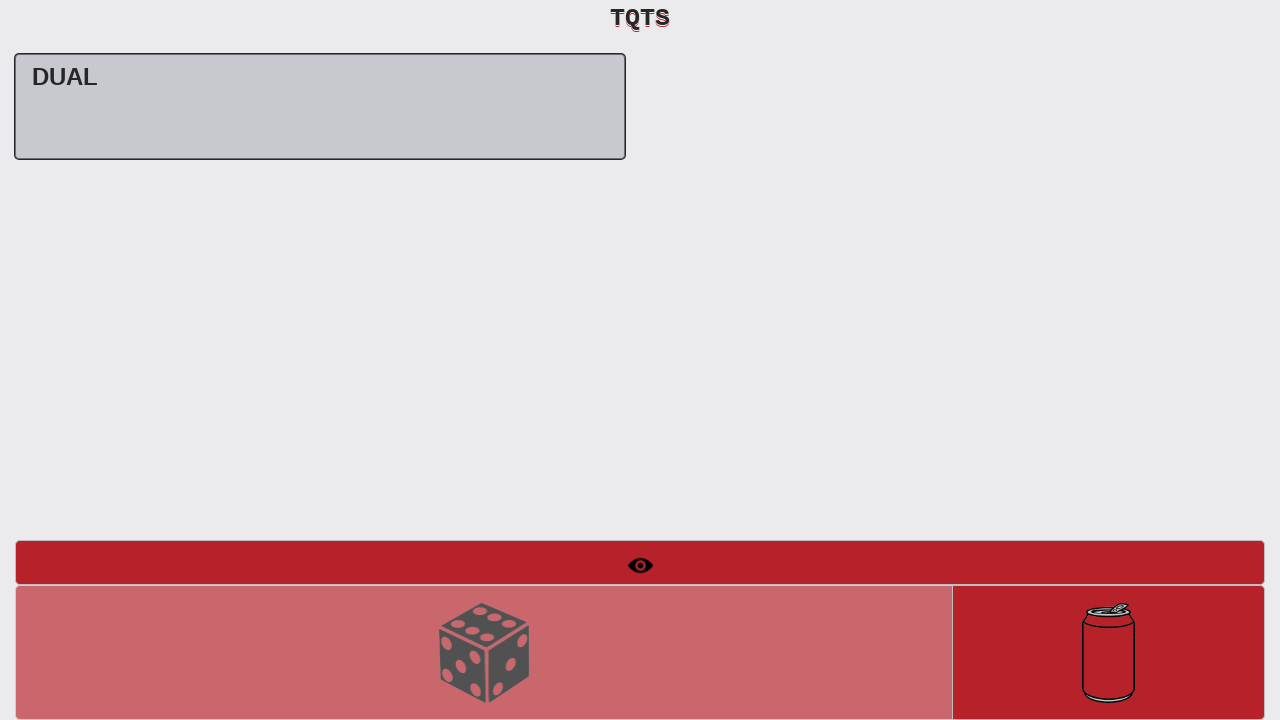

Clicked 'New Round' button to start new round at (1108, 652) on #btnNewRound
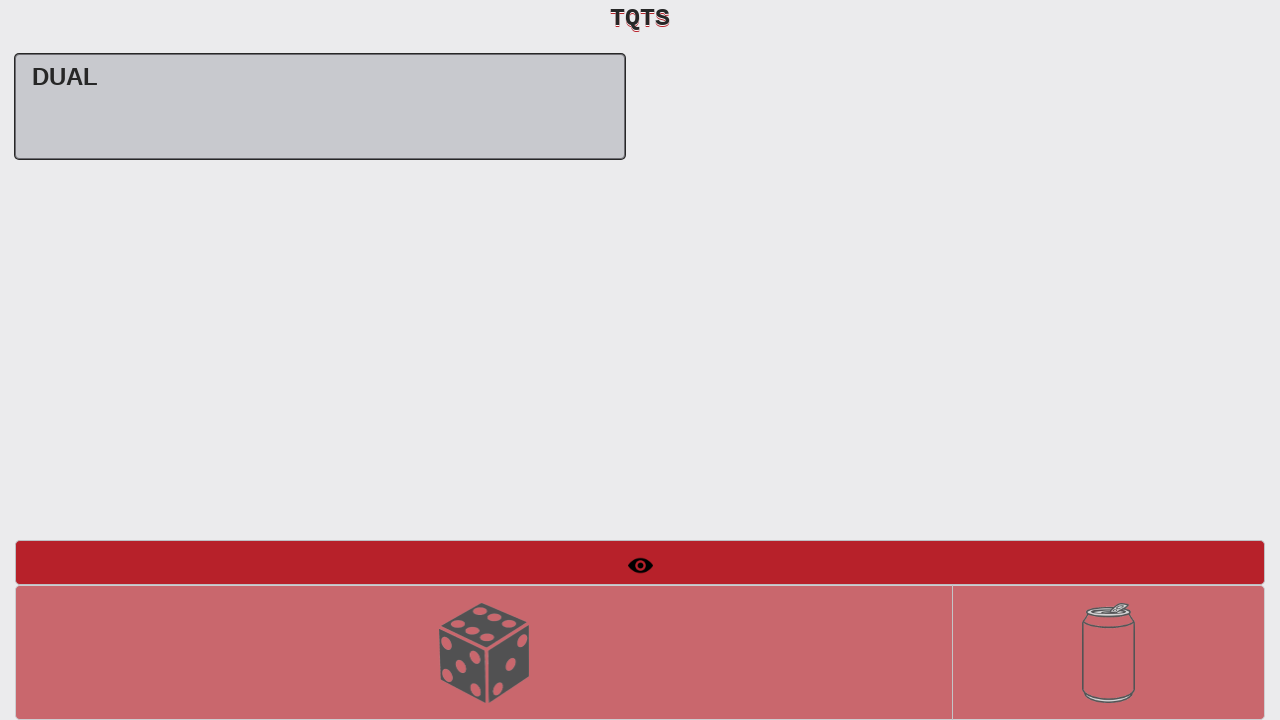

Verified 'Roll Dice' button is clickable at (484, 652) on #btnRollDice
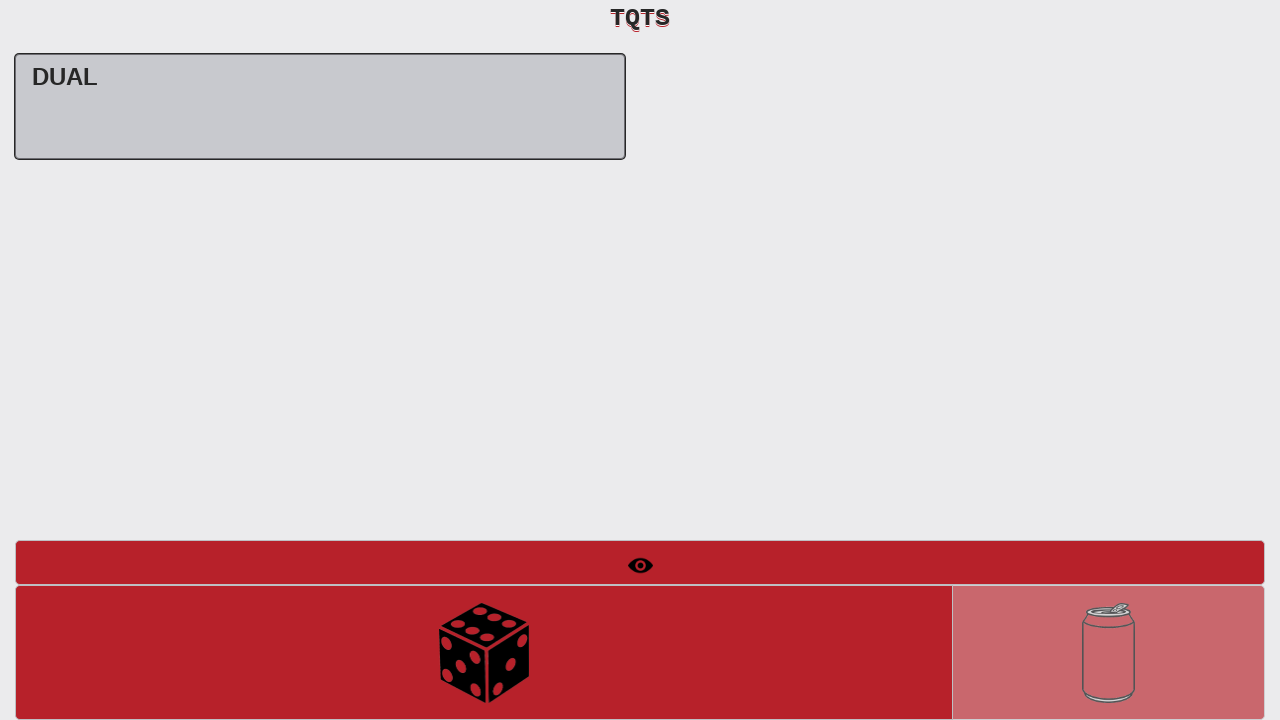

First dice roll - player rolls a 2 at (484, 652) on #btnRollDice
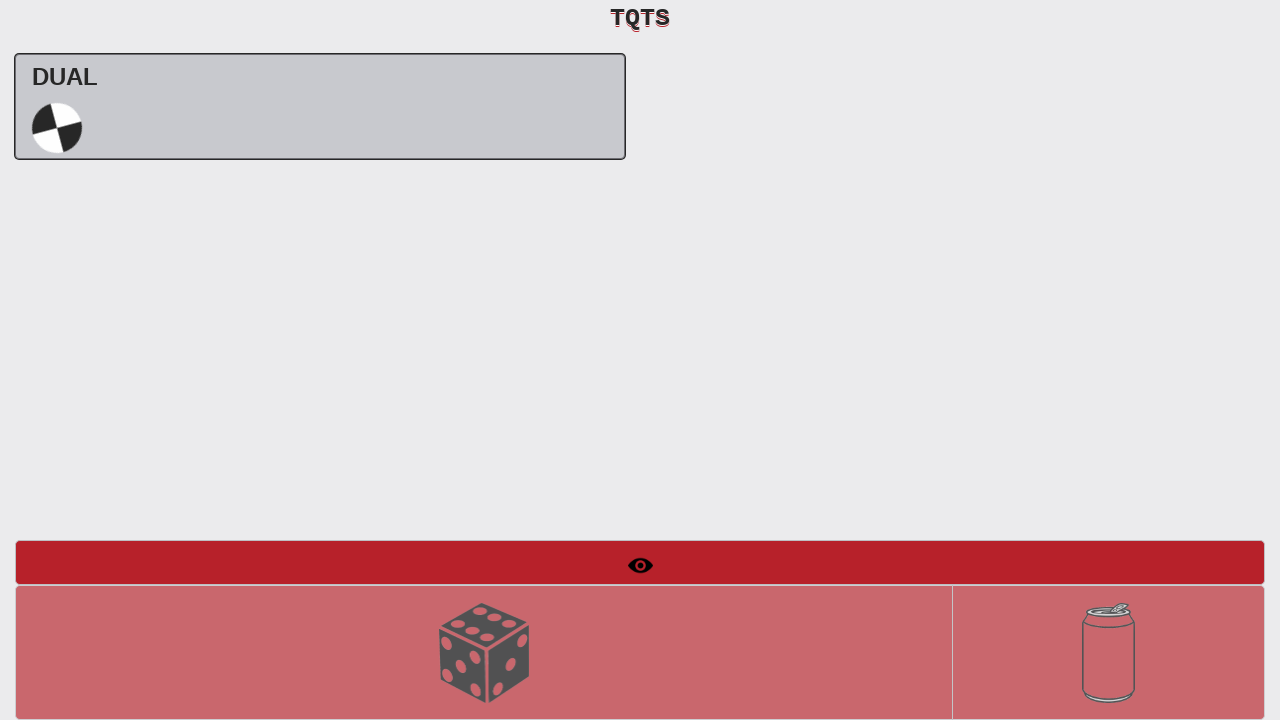

Verified 'Roll Dice' button is clickable for second roll at (484, 652) on #btnRollDice
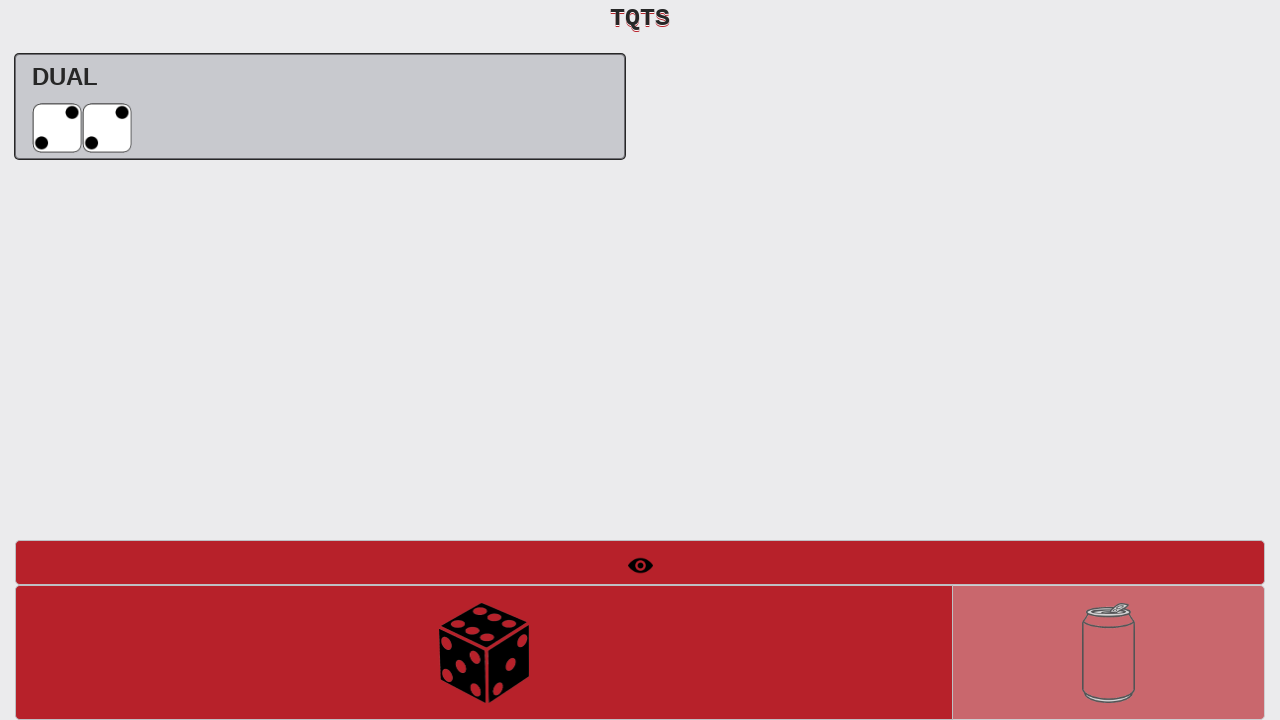

Second dice roll - player rolls another 2 at (484, 652) on #btnRollDice
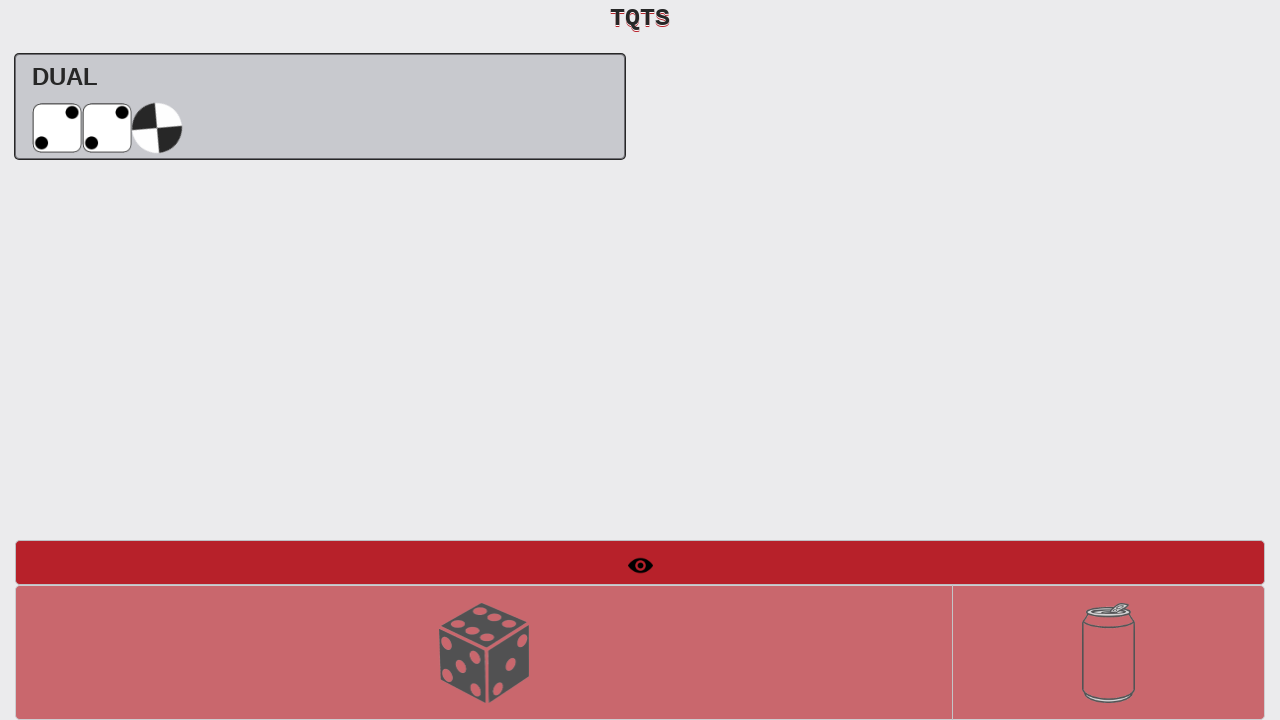

Verified 'Roll Dice' button is clickable for third roll at (484, 652) on #btnRollDice
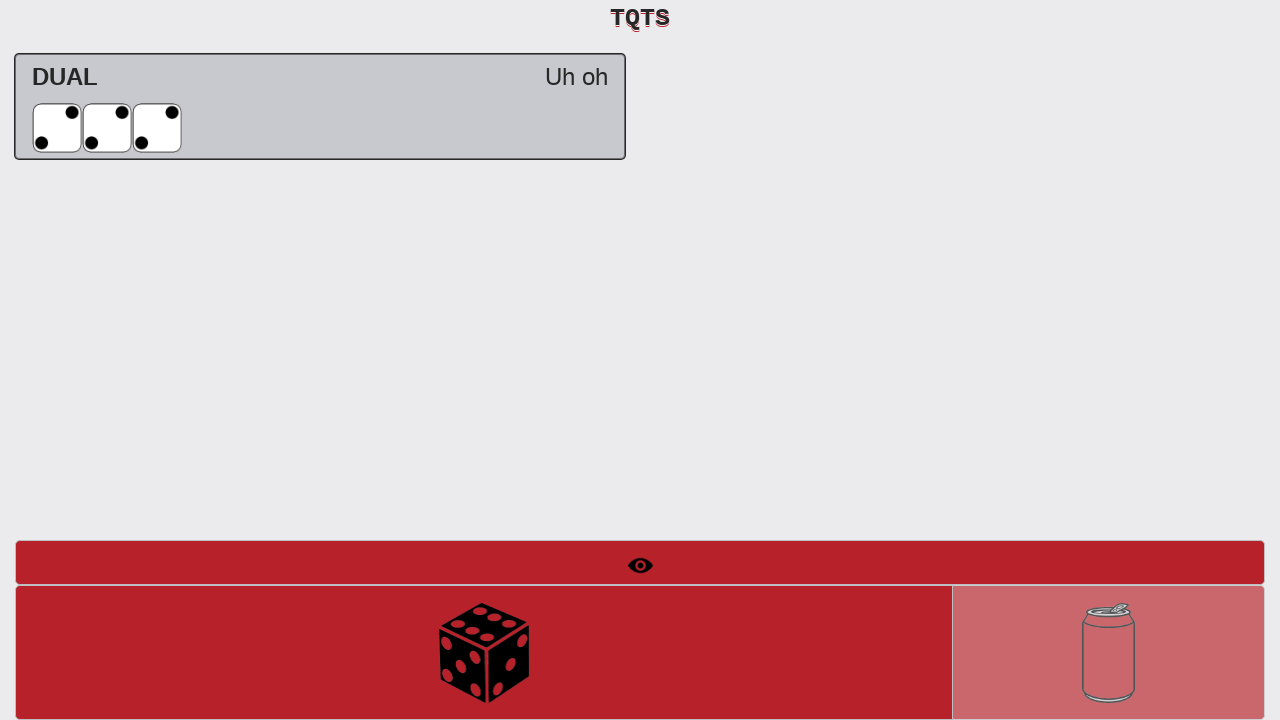

Third dice roll - player rolls another 2 for dual wield at (484, 652) on #btnRollDice
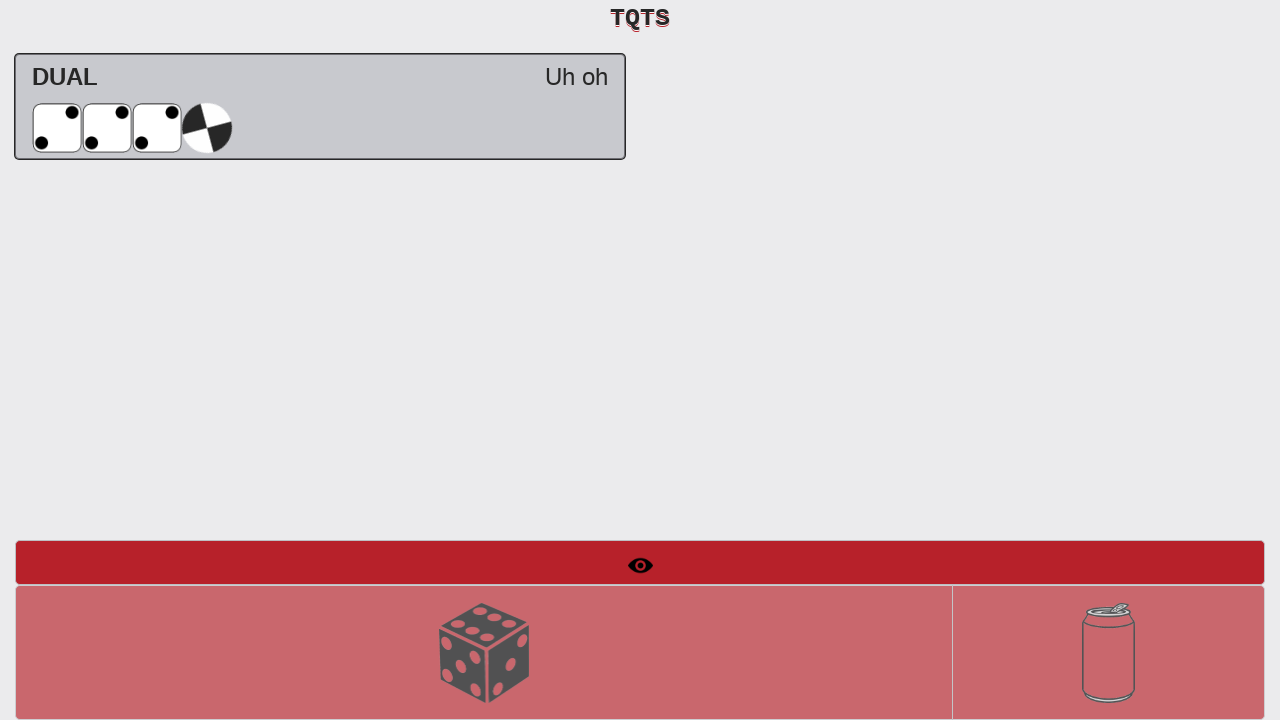

Dual wield achievement text 'DUAL Dual wield' appeared on page
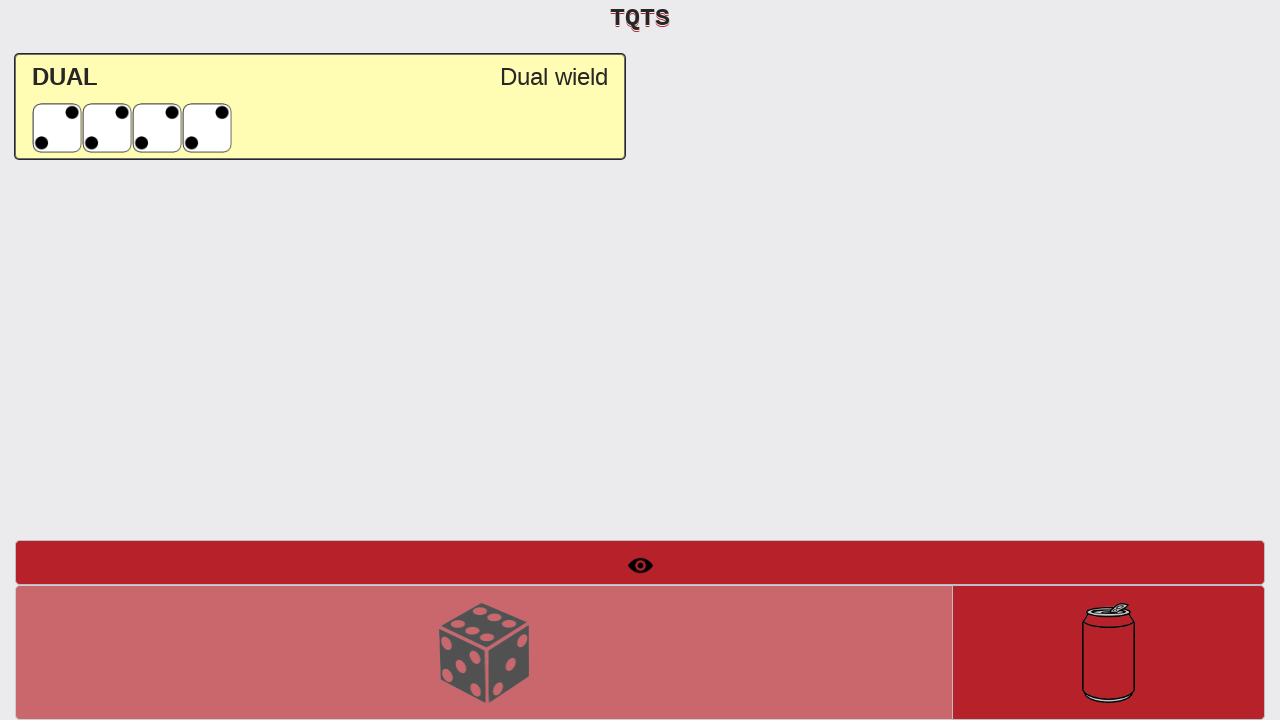

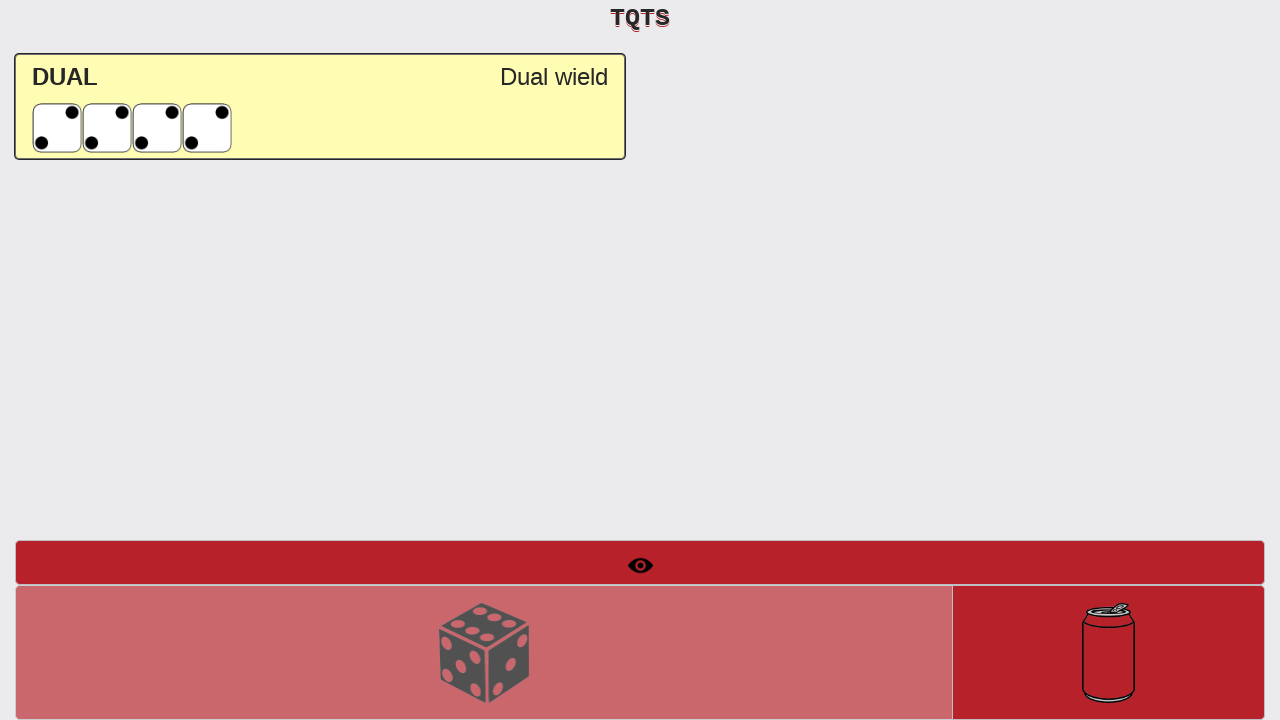